Tests the TodoMVC application by adding a new todo item and marking it as completed

Starting URL: https://demo.playwright.dev/todomvc/#/

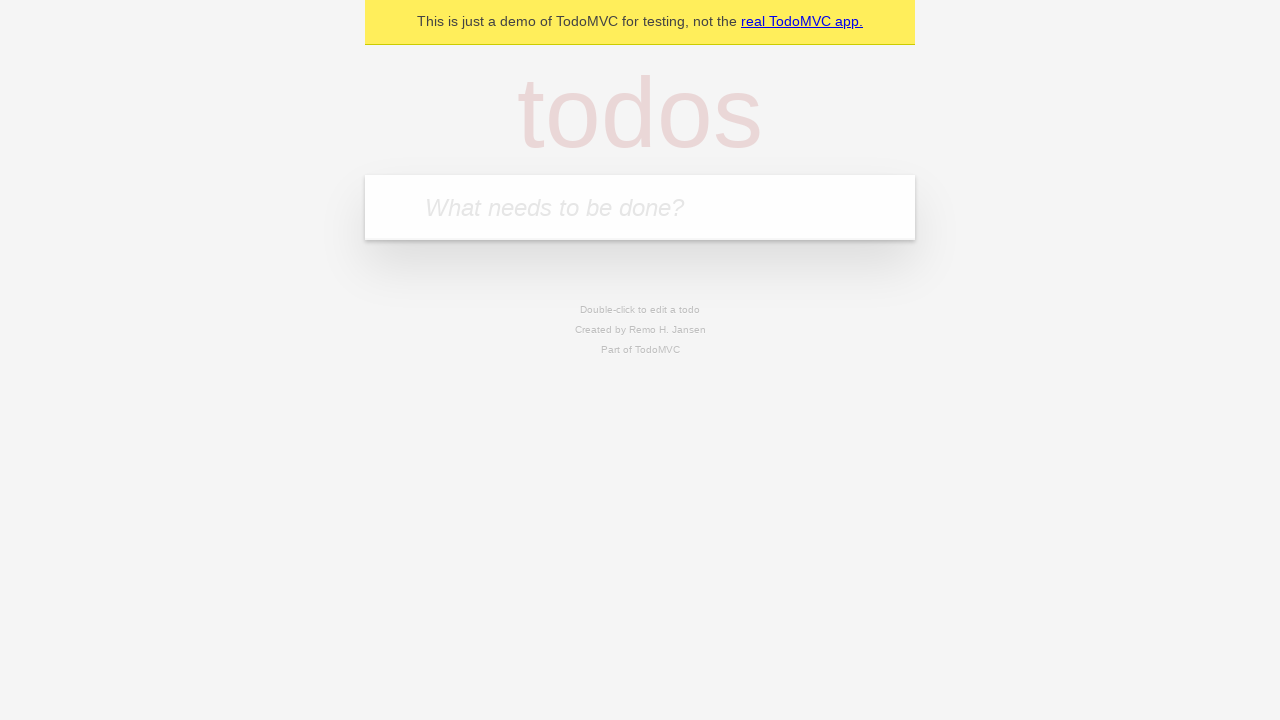

Navigated to TodoMVC application
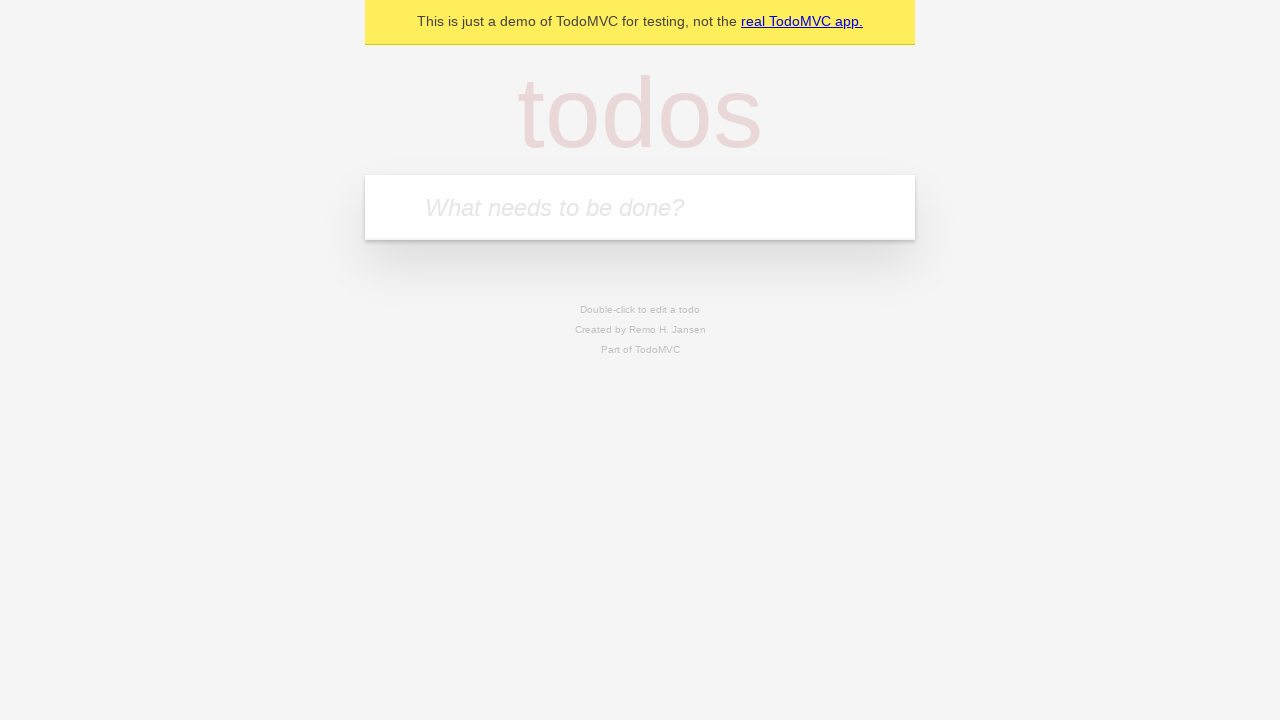

Clicked on the todo input field at (640, 207) on internal:attr=[placeholder="What needs to be done?"i]
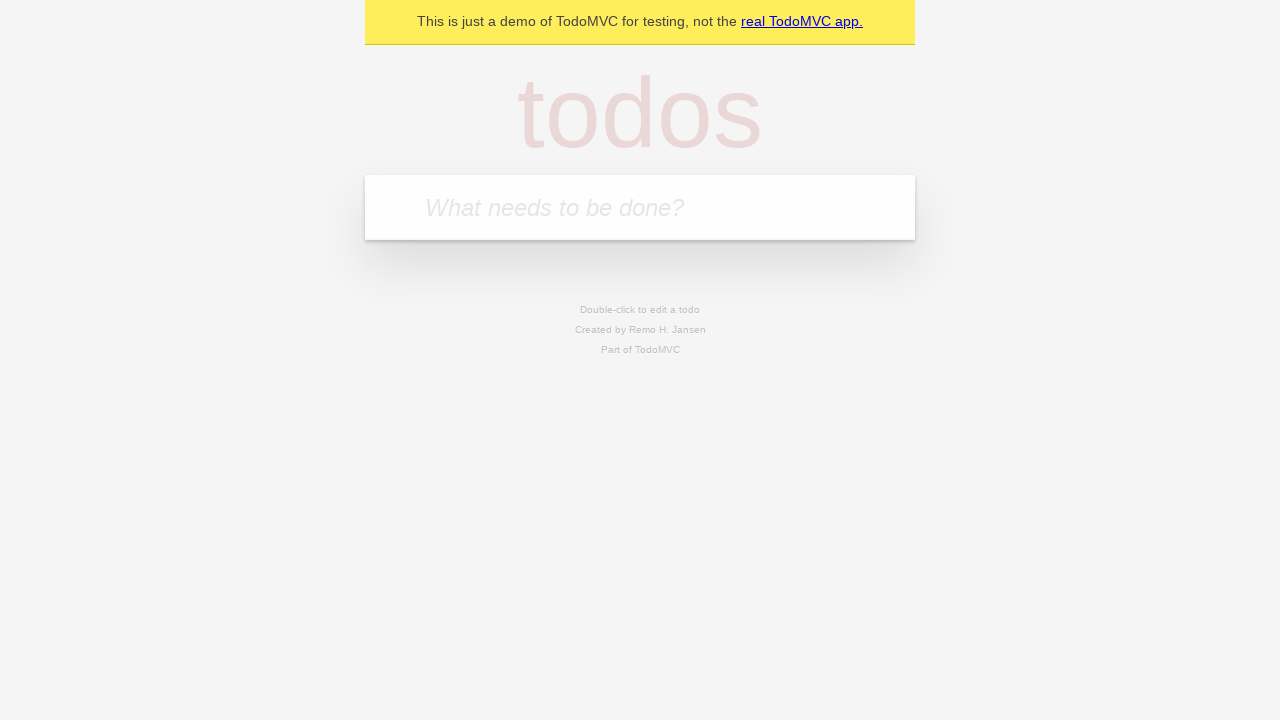

Filled in new todo item 'Создать первый сценарий playwright' on internal:attr=[placeholder="What needs to be done?"i]
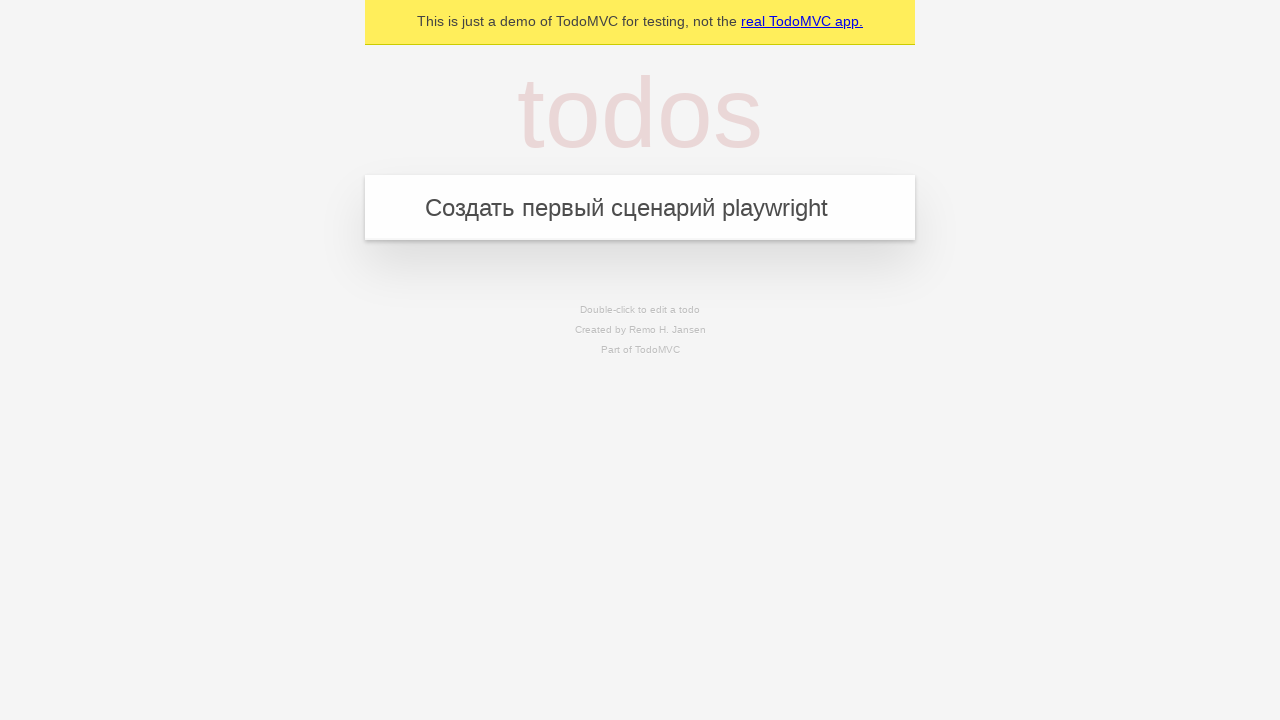

Pressed Enter to add the todo item on internal:attr=[placeholder="What needs to be done?"i]
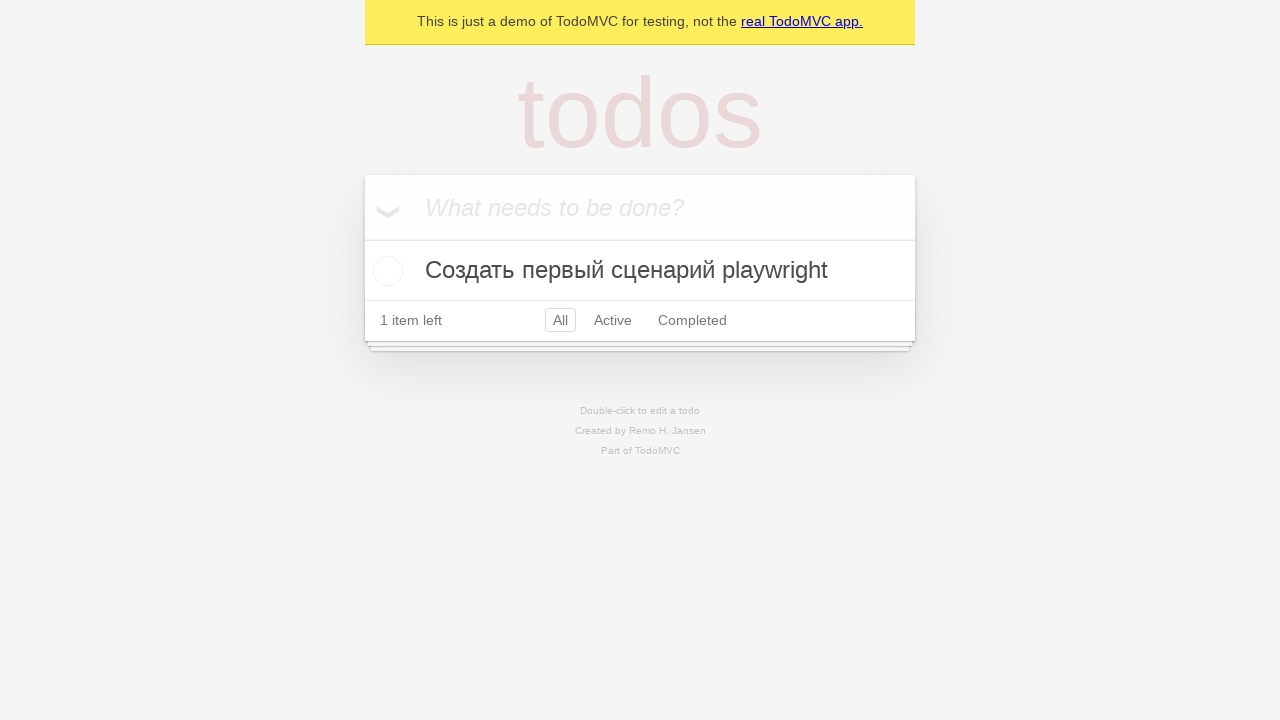

Marked the todo item as completed at (385, 271) on internal:role=checkbox[name="Toggle Todo"i]
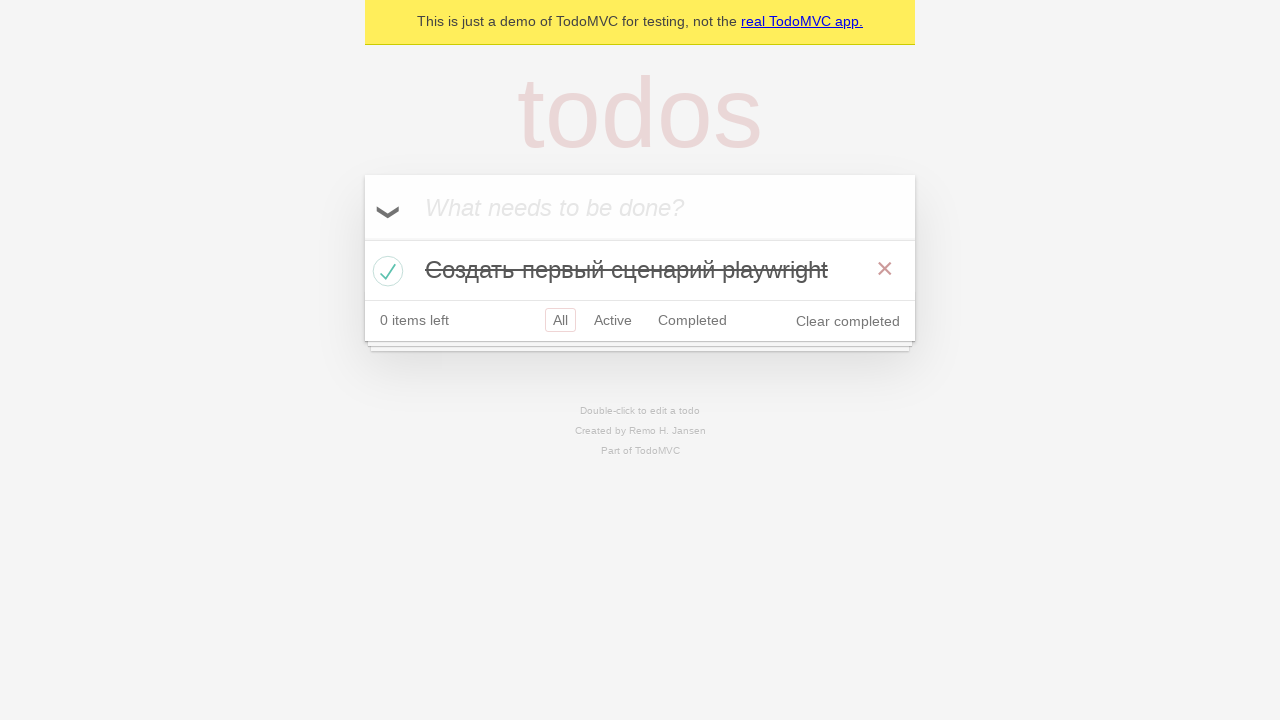

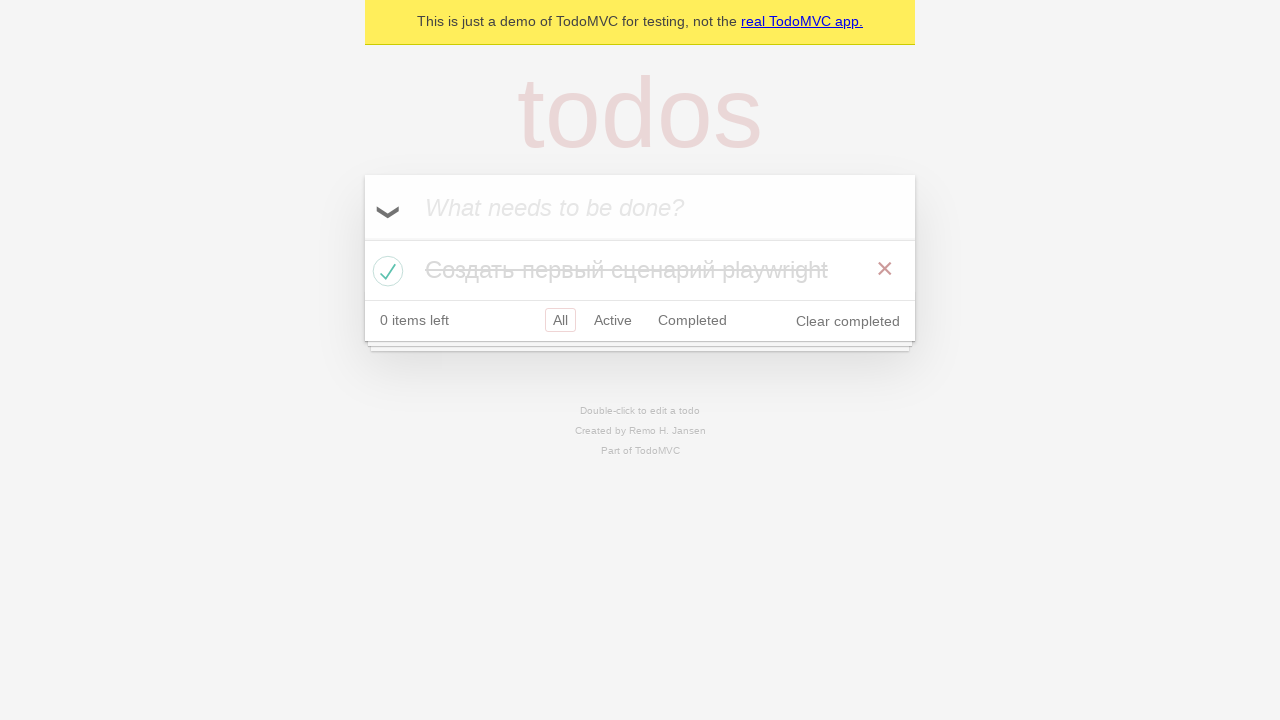